Tests right-click context menu functionality by performing a right-click on an element, selecting an option from the context menu, and handling the resulting alert

Starting URL: https://selenium08.blogspot.com/2019/12/right-click.html

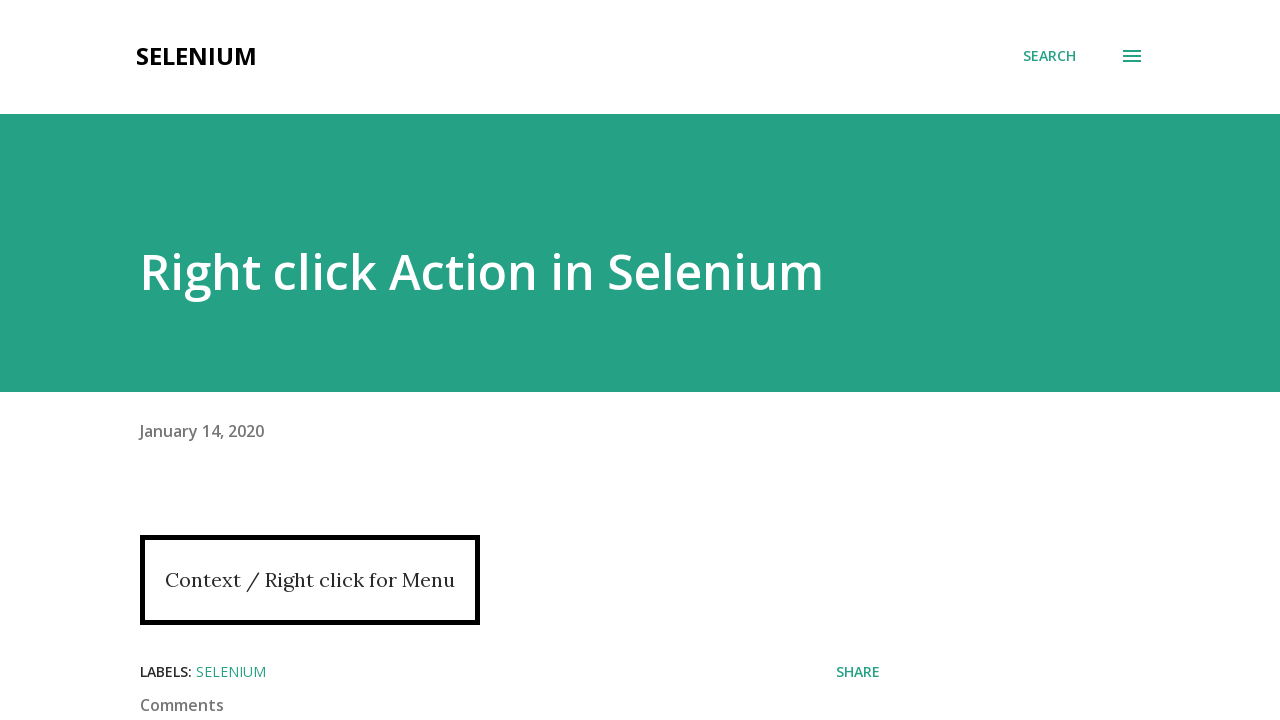

Located the context menu element with id 'div-context'
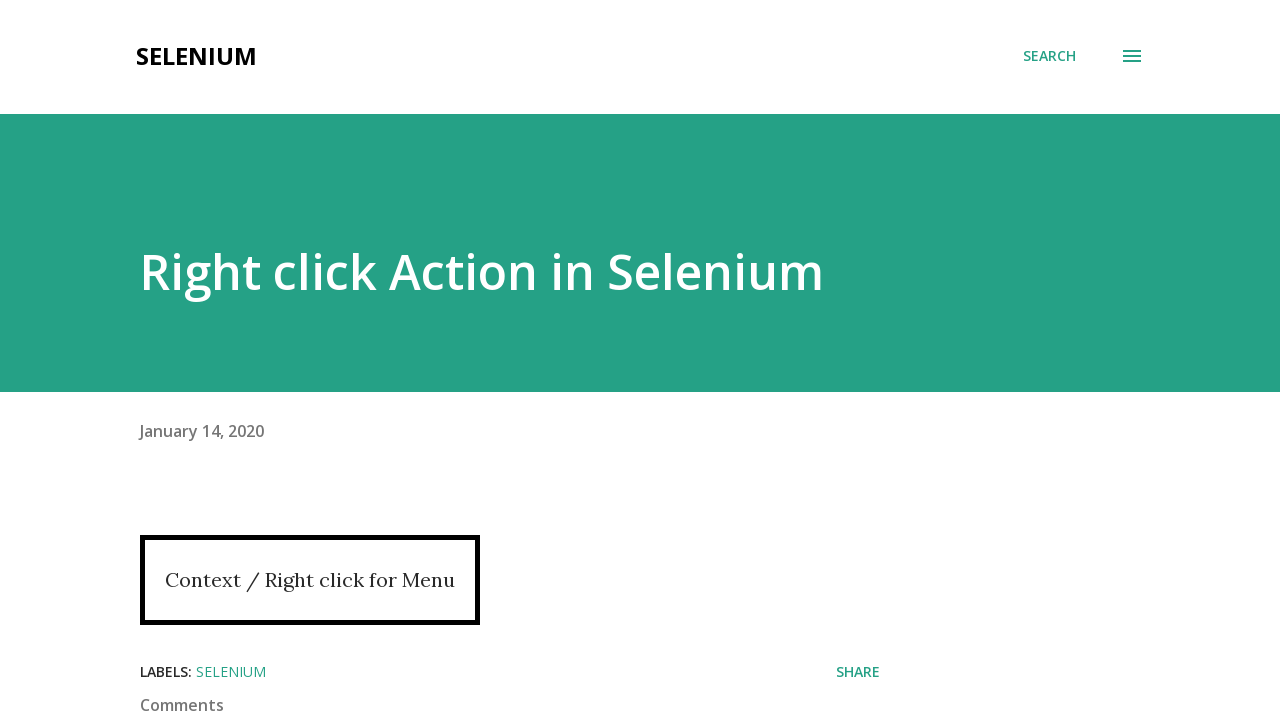

Performed right-click on the context menu element at (310, 580) on xpath=//div[@id='div-context']
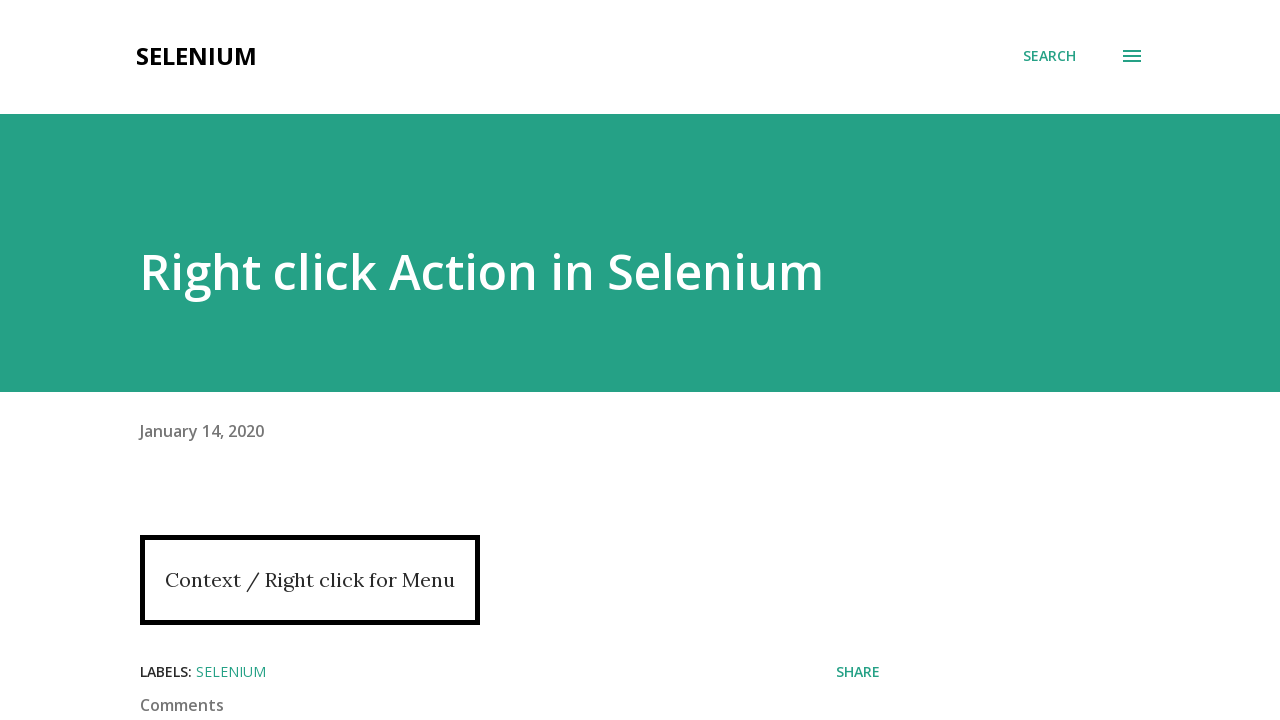

Selected 'Javascript' option from the context menu at (528, 360) on xpath=//a[text()='Javascript']
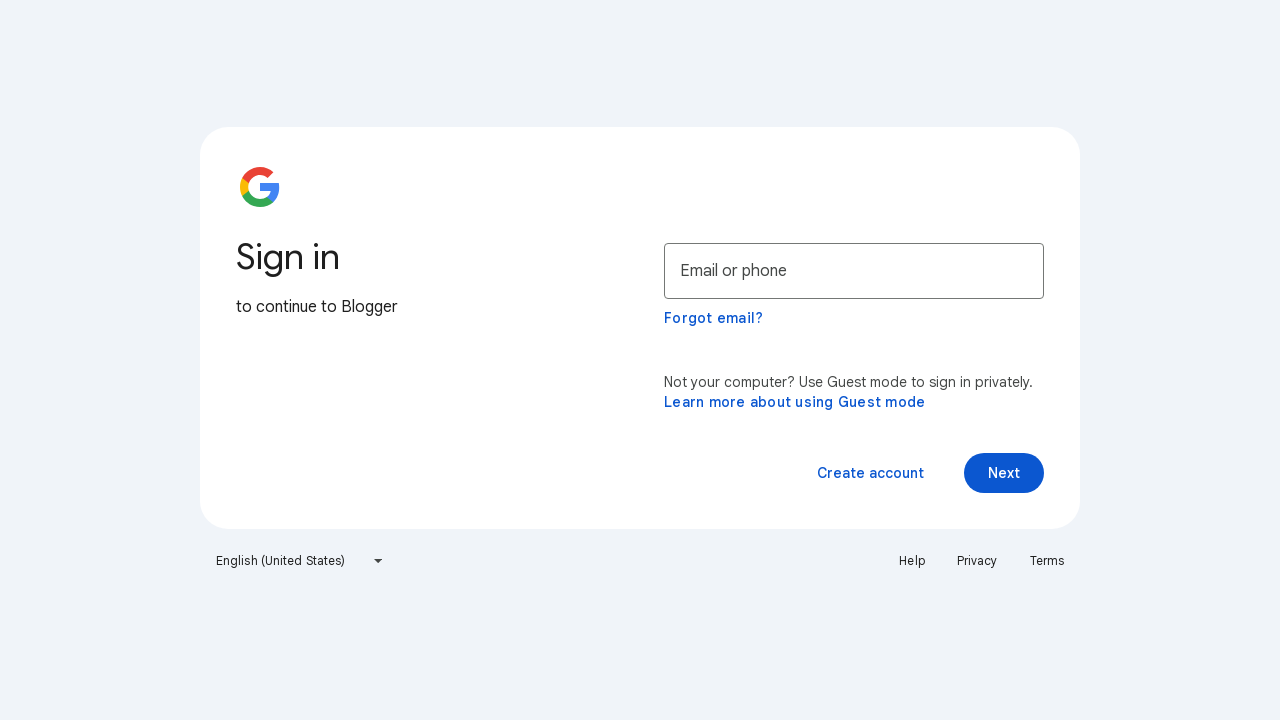

Set up dialog handler to accept alerts
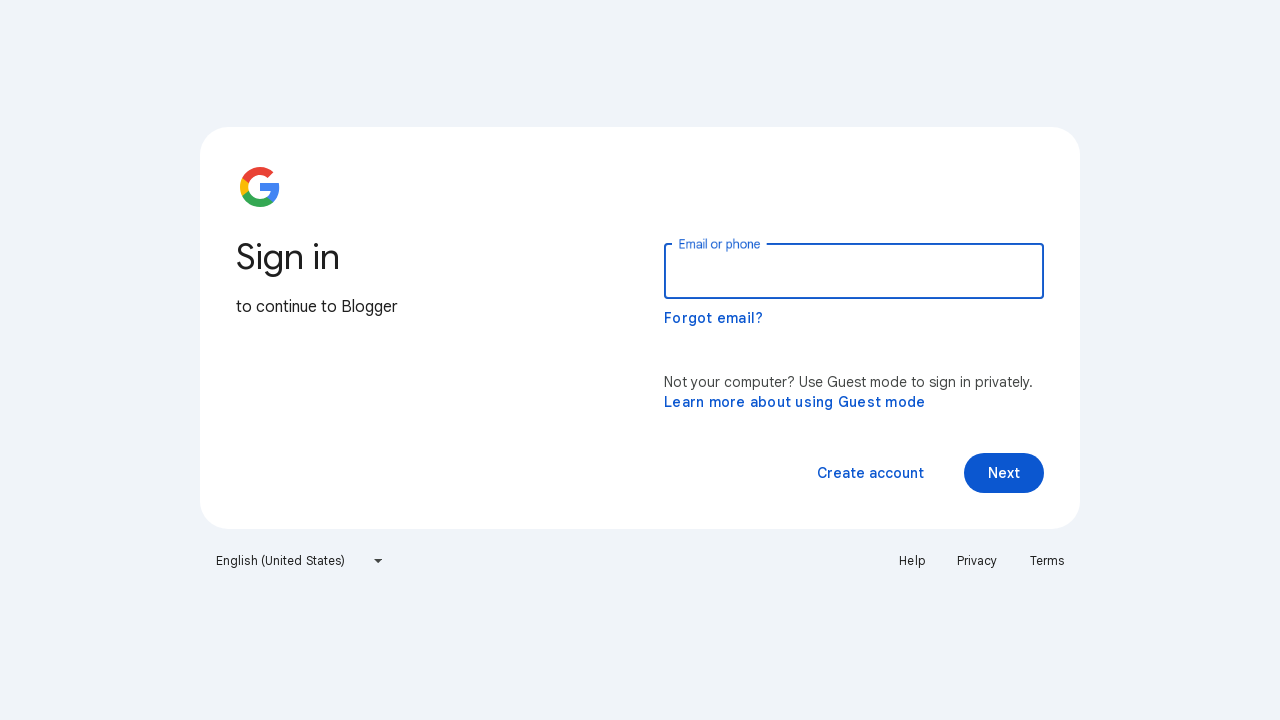

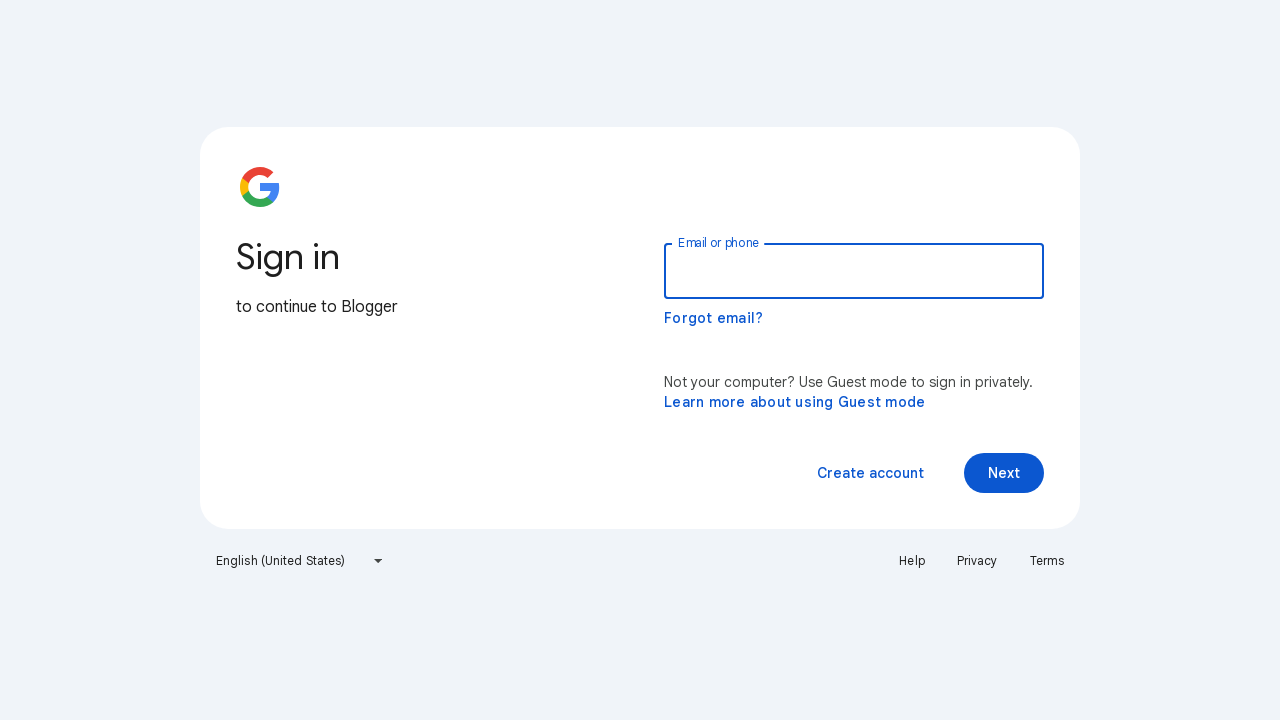